Tests interaction with a challenging DOM by clicking three different styled buttons and reading table data

Starting URL: http://the-internet.herokuapp.com/challenging_dom

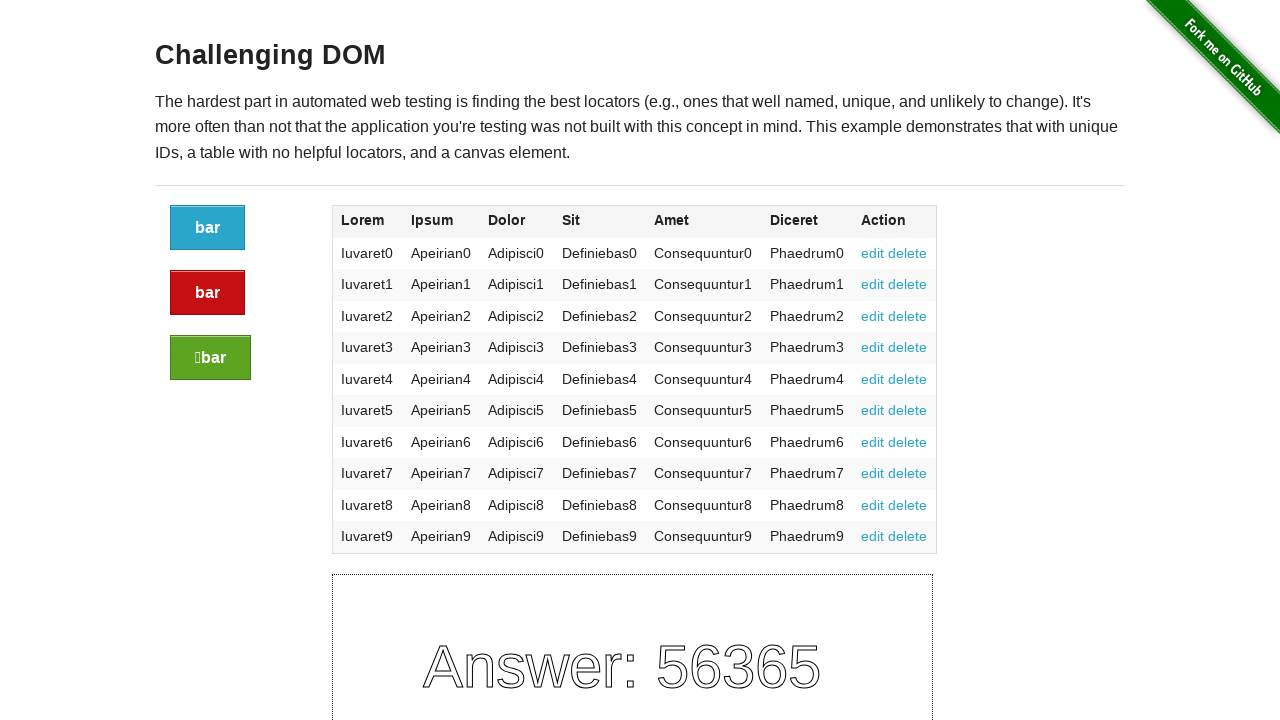

Clicked the default styled button at (208, 228) on a.button
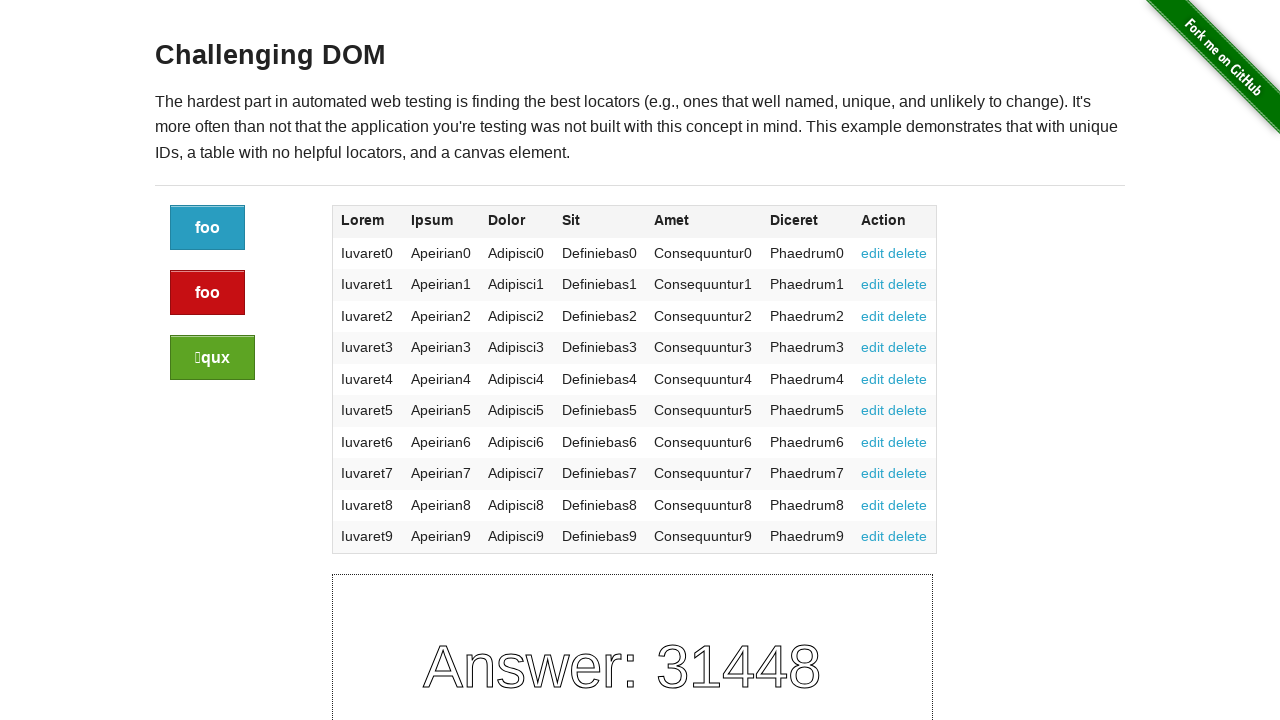

Clicked the alert styled button at (208, 293) on a.button.alert
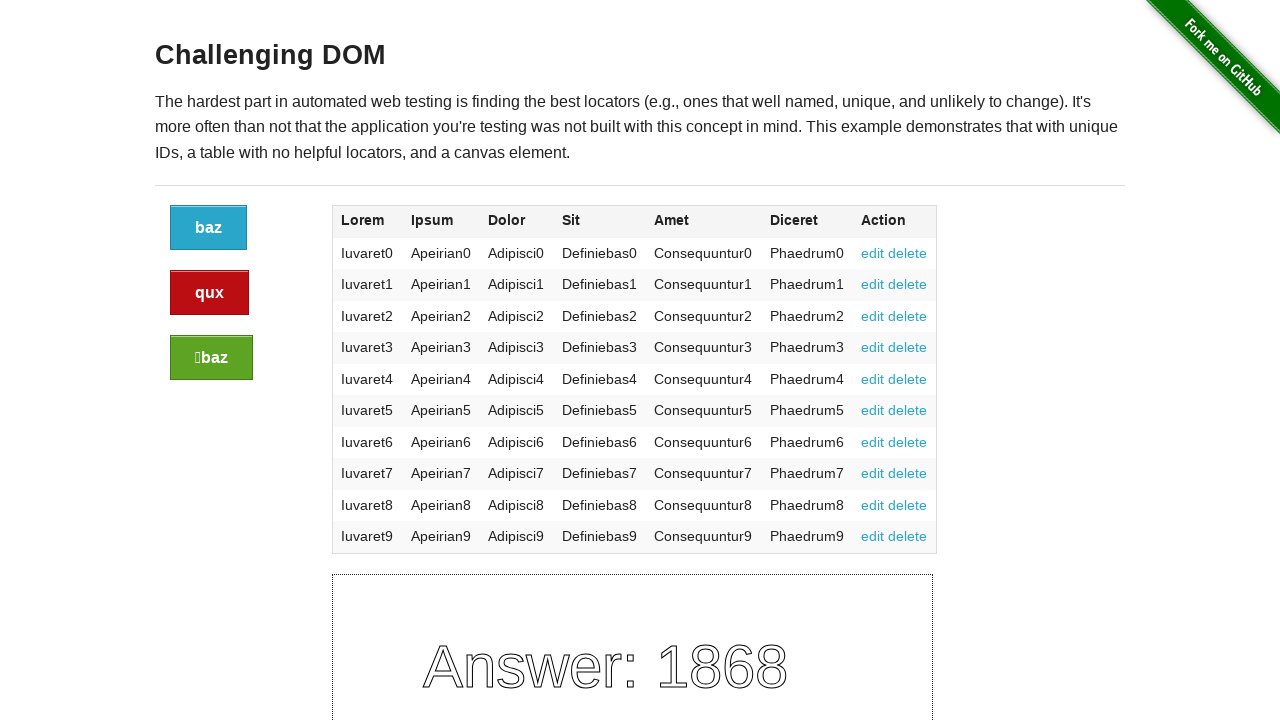

Clicked the success styled button at (212, 358) on a.button.success
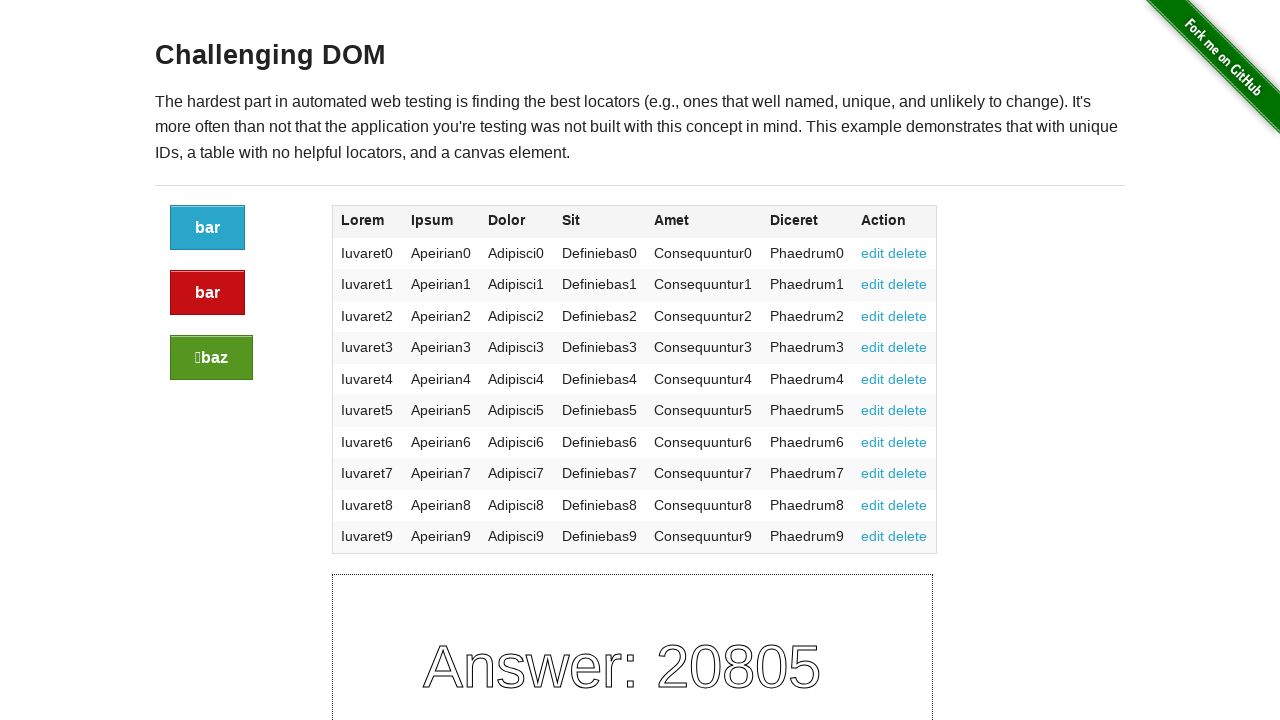

Waited for table to load and verified it is present
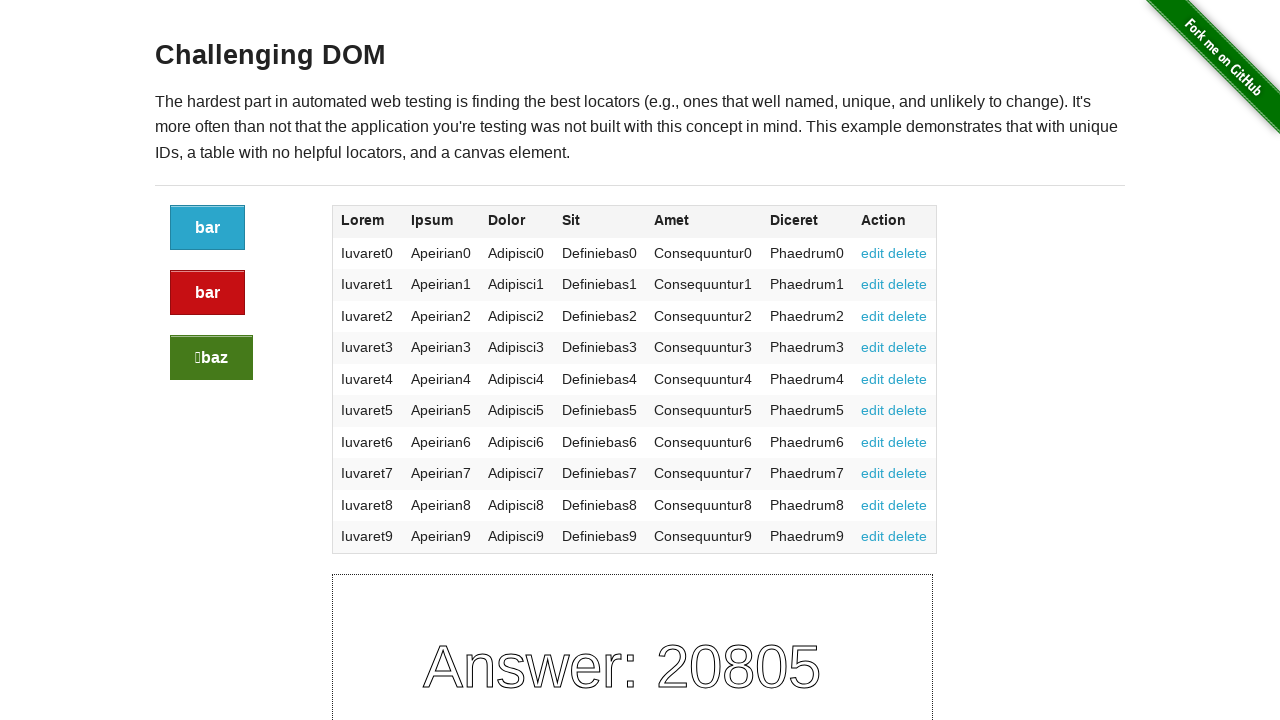

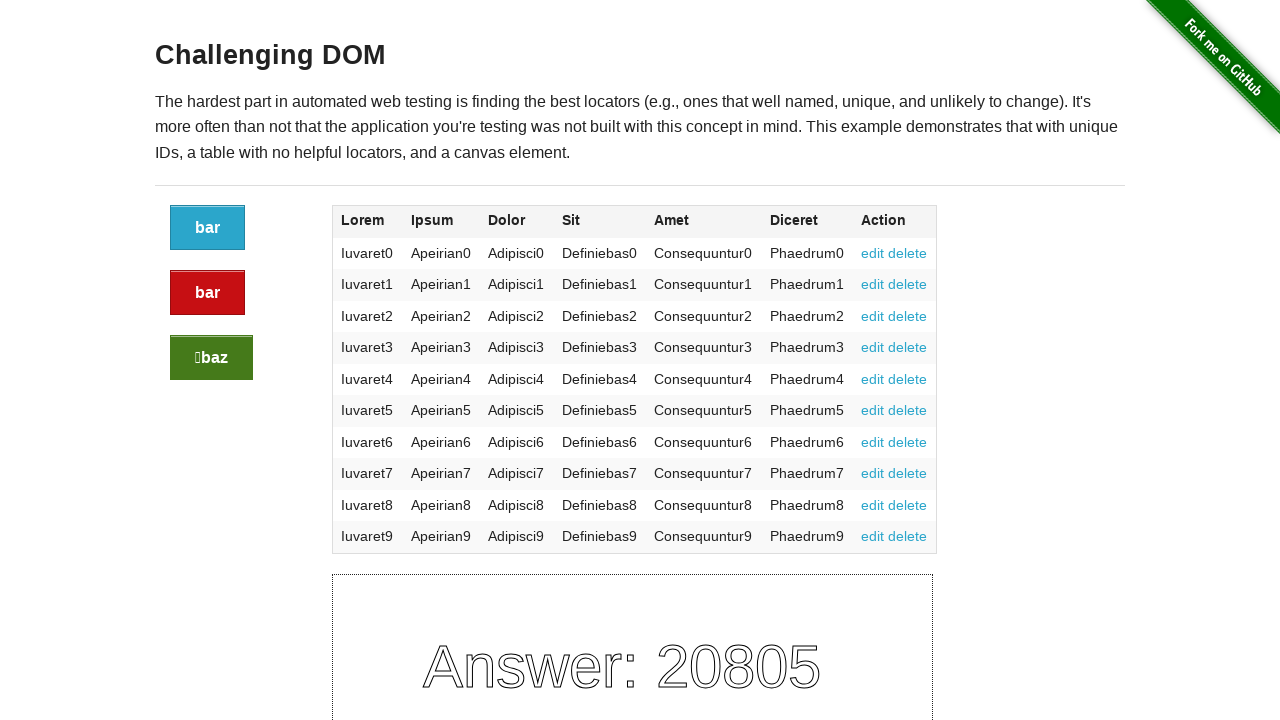